Verifies that a specific input field is disabled

Starting URL: https://letcode.in/test

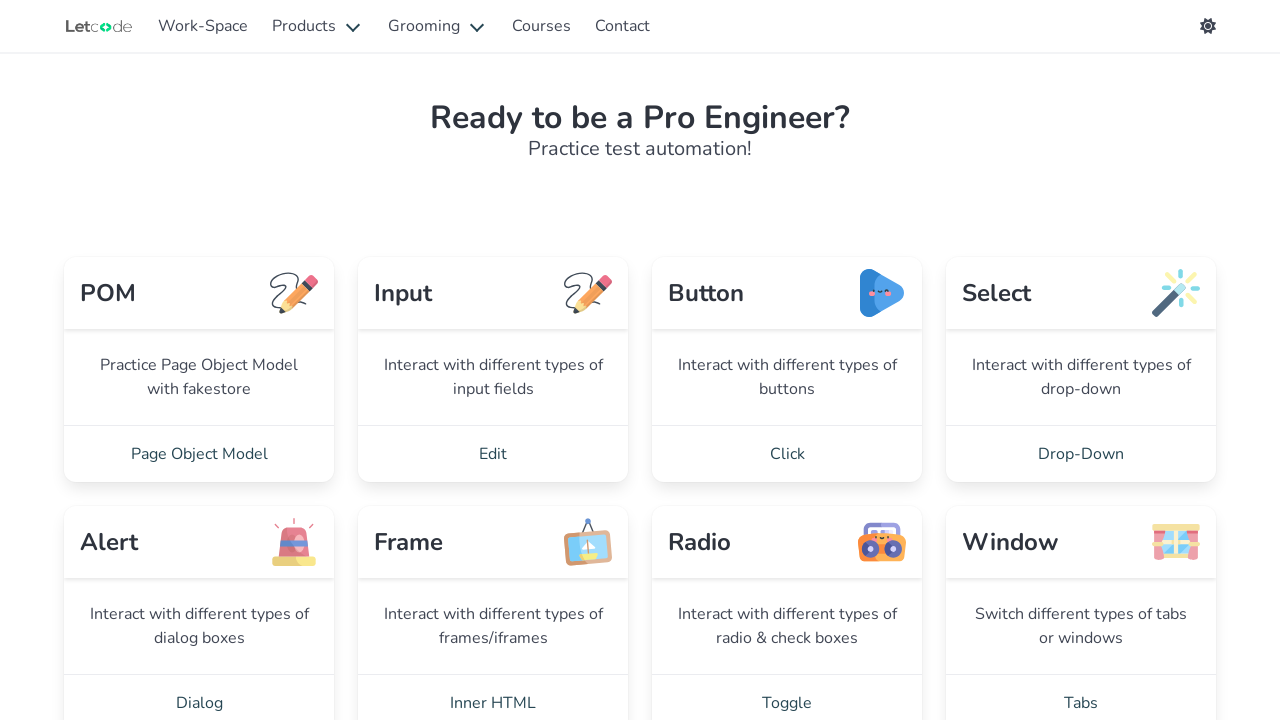

Clicked on Edit link to navigate to input page at (493, 454) on xpath=//a[@href='/edit']
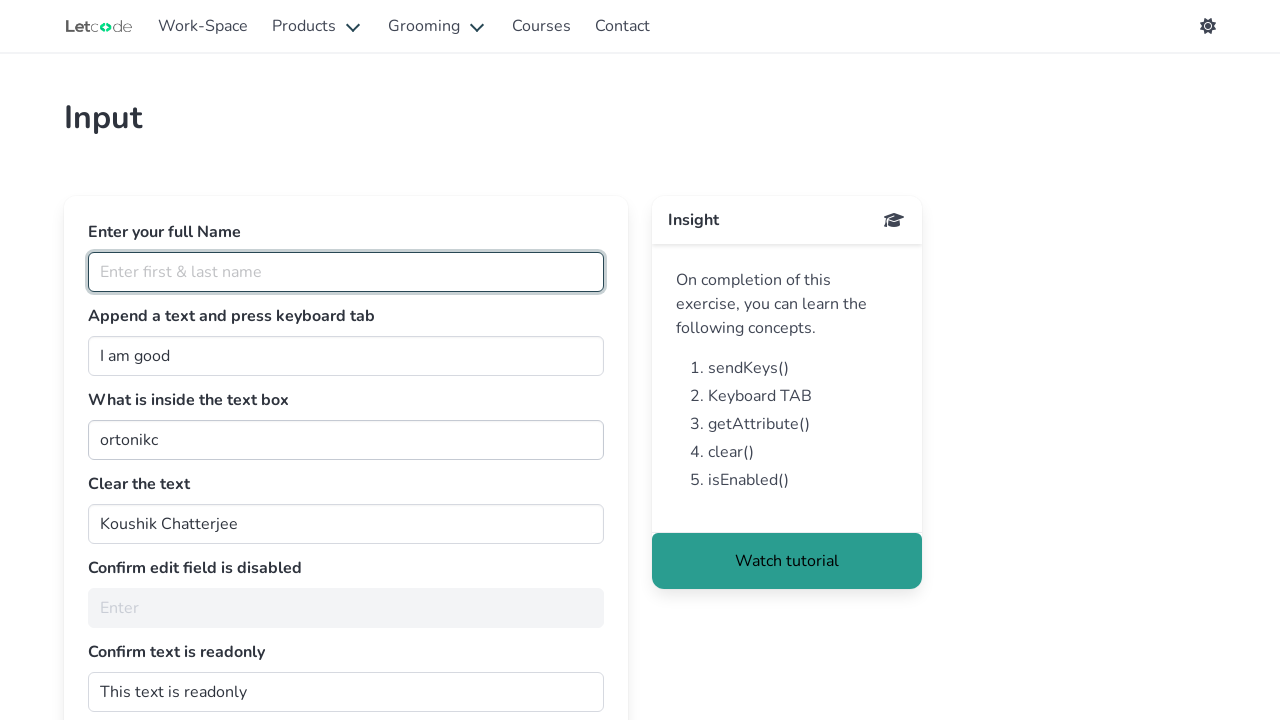

Input page loaded - heading visible
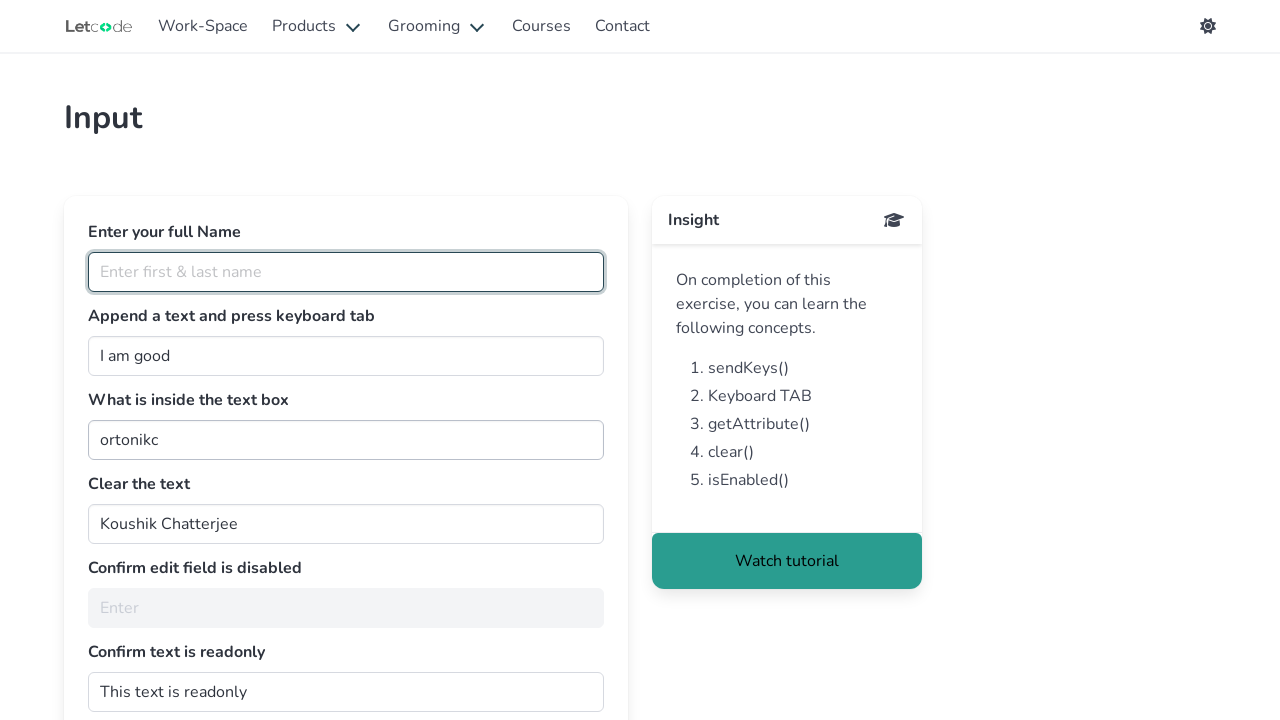

Located disabled input field with id 'noEdit'
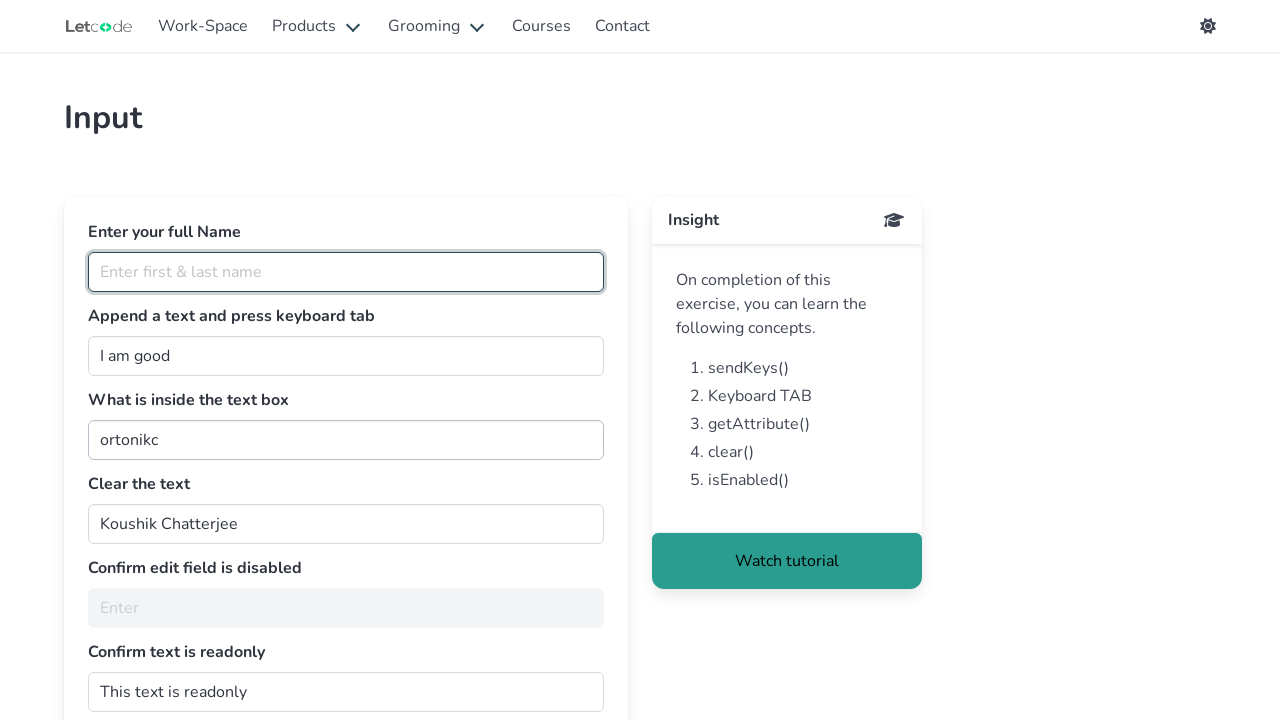

Verified that the input field is disabled
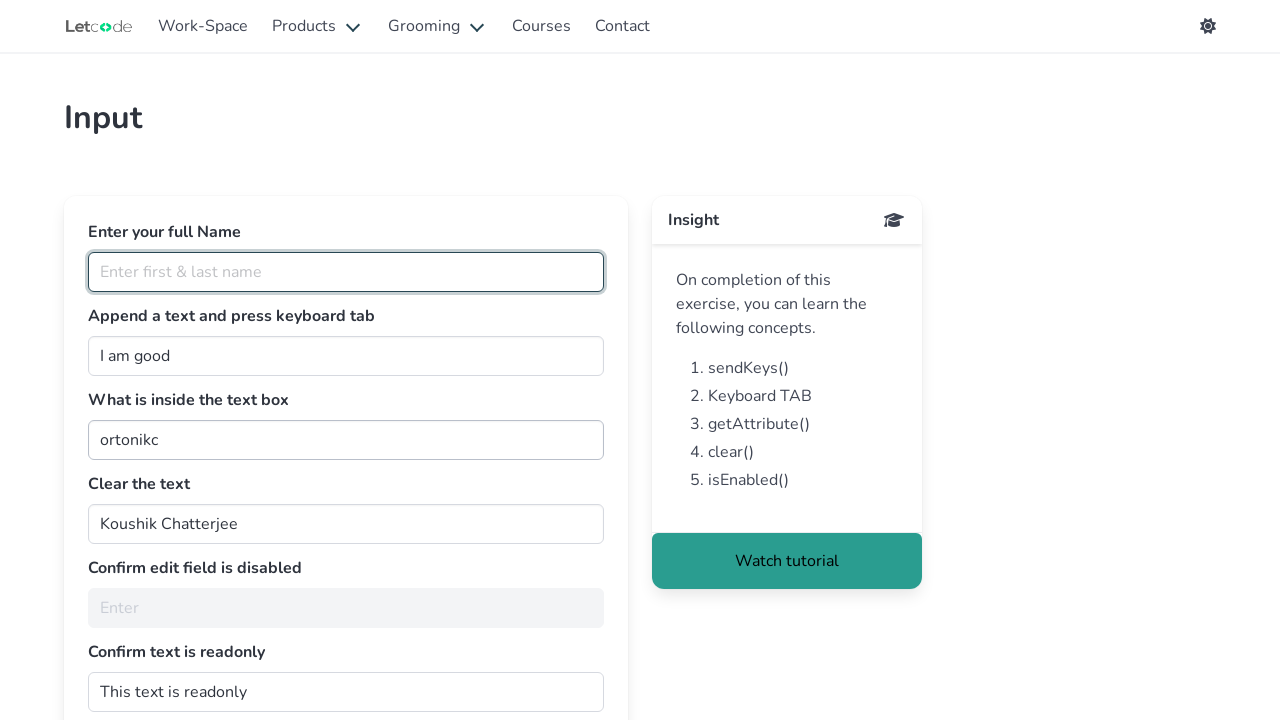

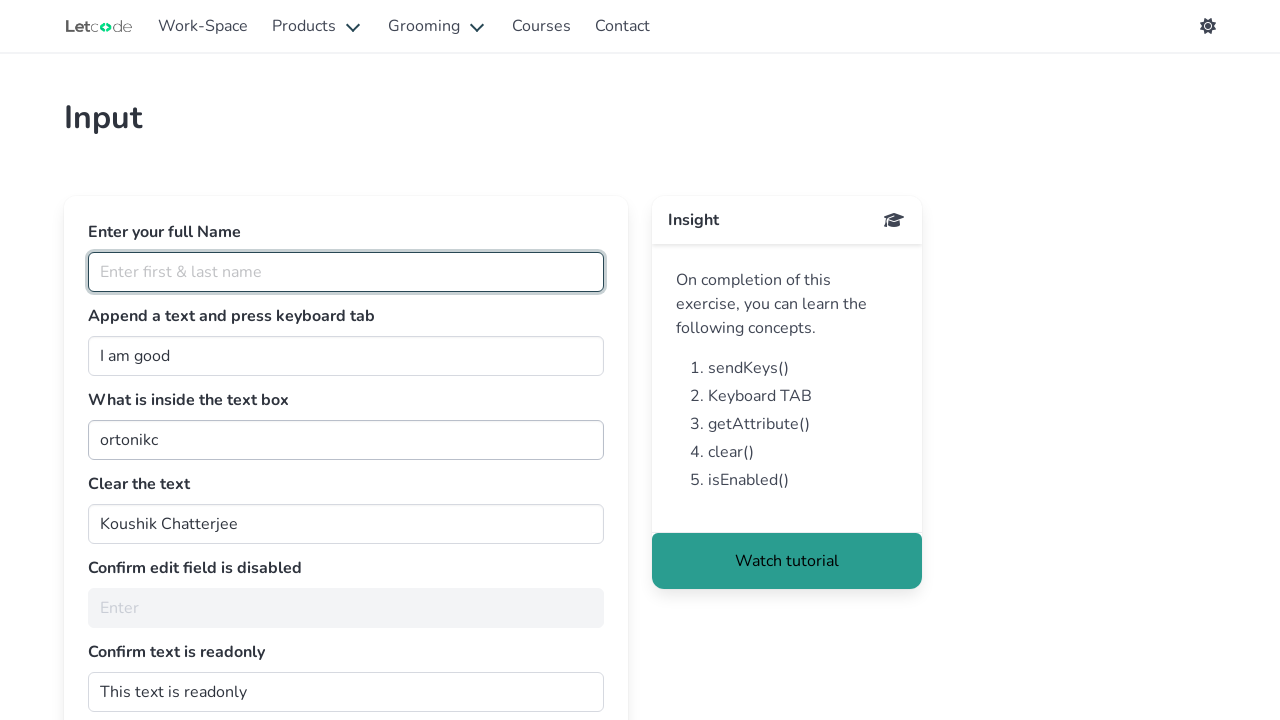